Tests that Clear completed button is hidden when no completed items exist

Starting URL: https://demo.playwright.dev/todomvc

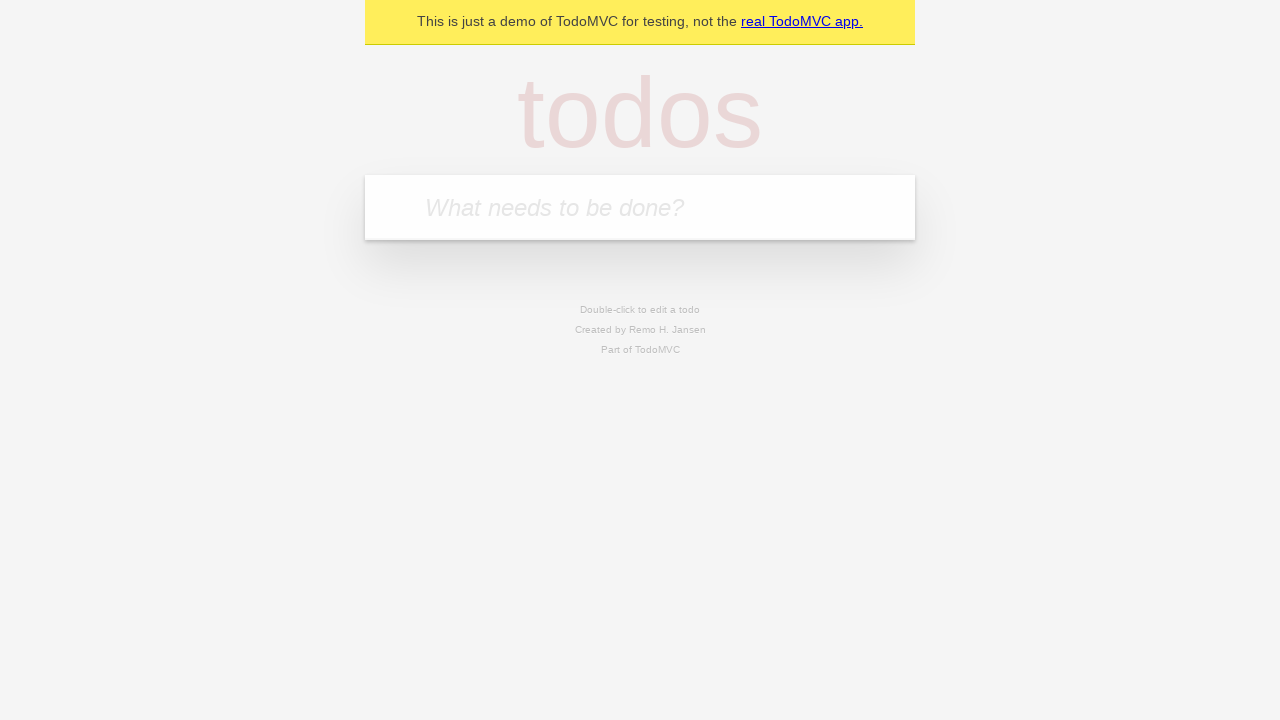

Filled todo input with 'buy some cheese' on internal:attr=[placeholder="What needs to be done?"i]
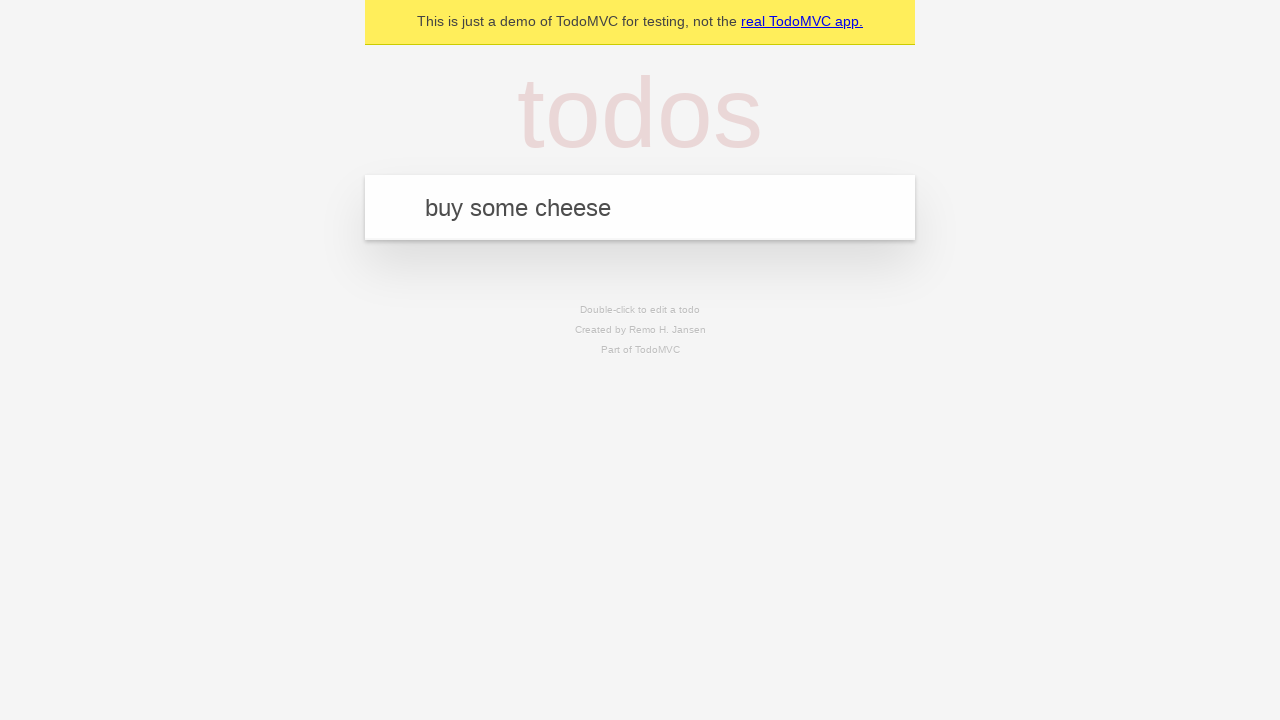

Pressed Enter to add todo 'buy some cheese' on internal:attr=[placeholder="What needs to be done?"i]
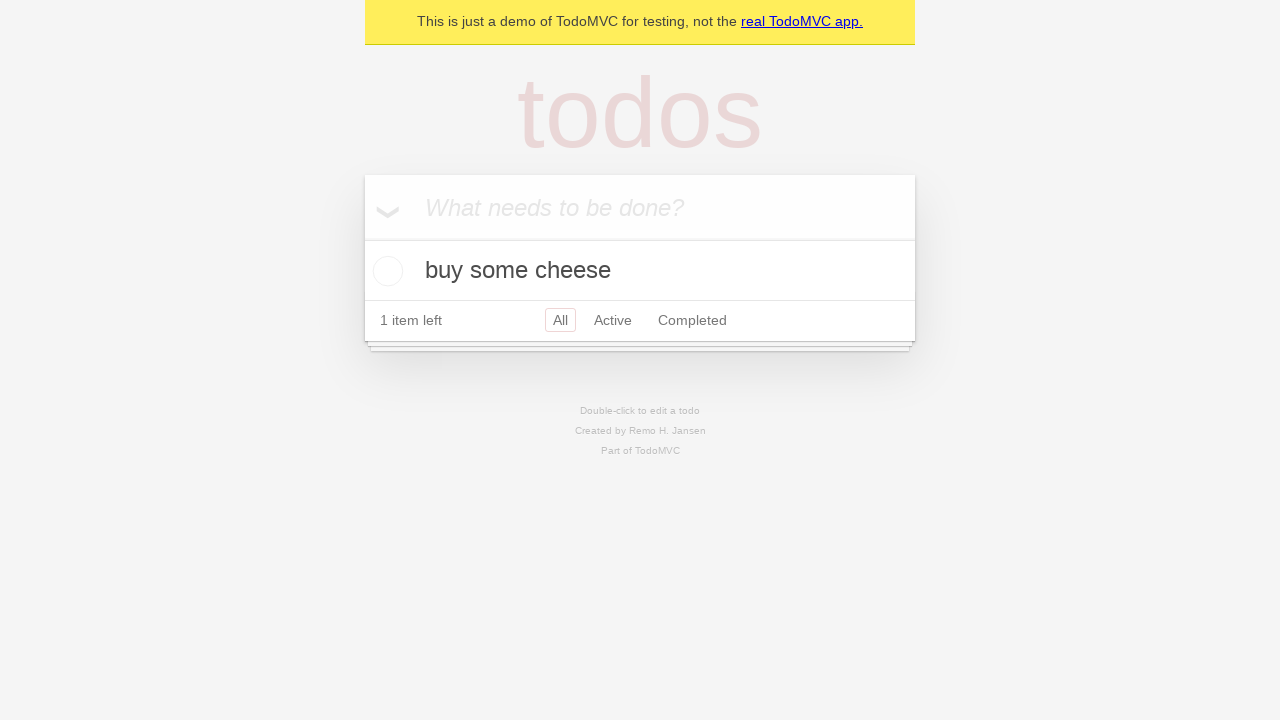

Filled todo input with 'feed the cat' on internal:attr=[placeholder="What needs to be done?"i]
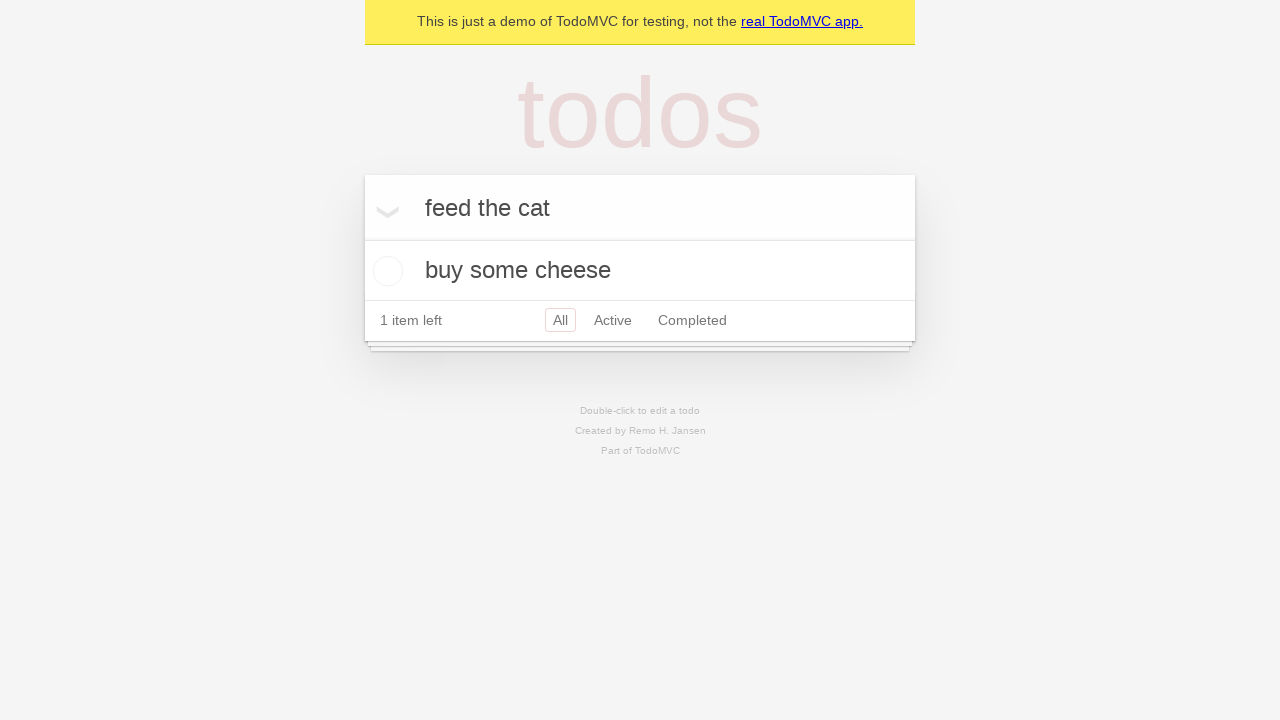

Pressed Enter to add todo 'feed the cat' on internal:attr=[placeholder="What needs to be done?"i]
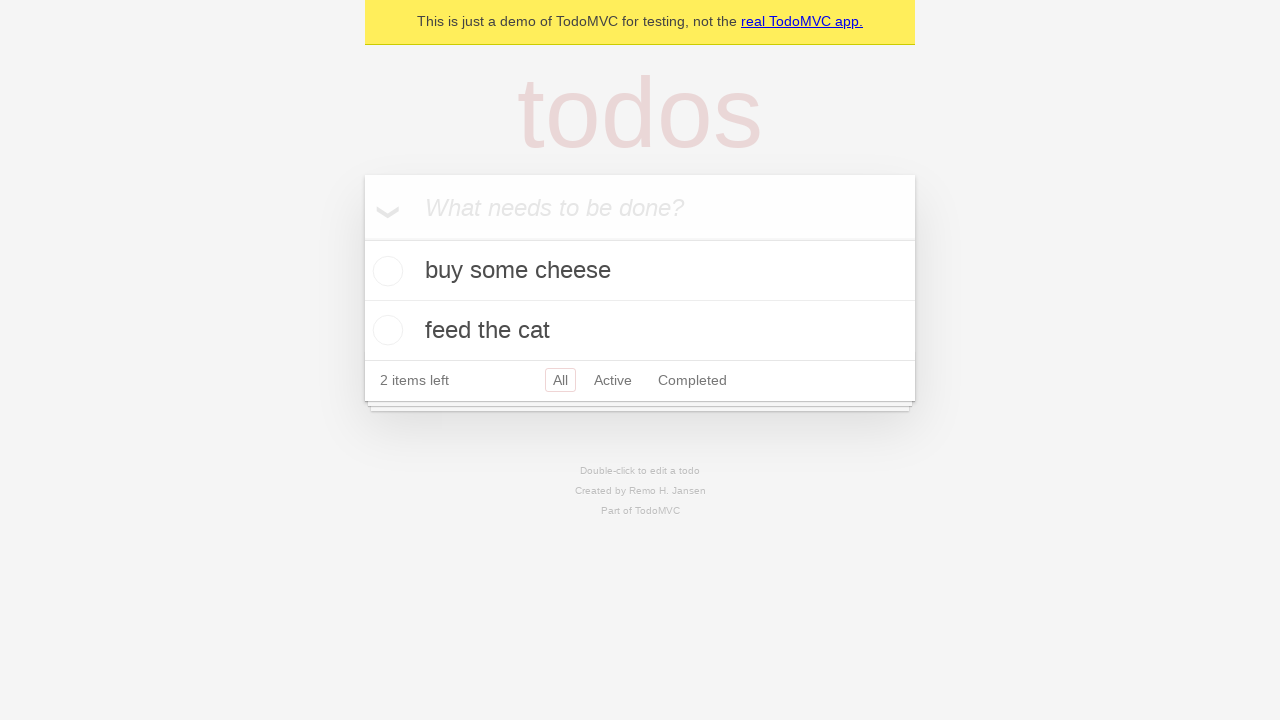

Filled todo input with 'book a doctors appointment' on internal:attr=[placeholder="What needs to be done?"i]
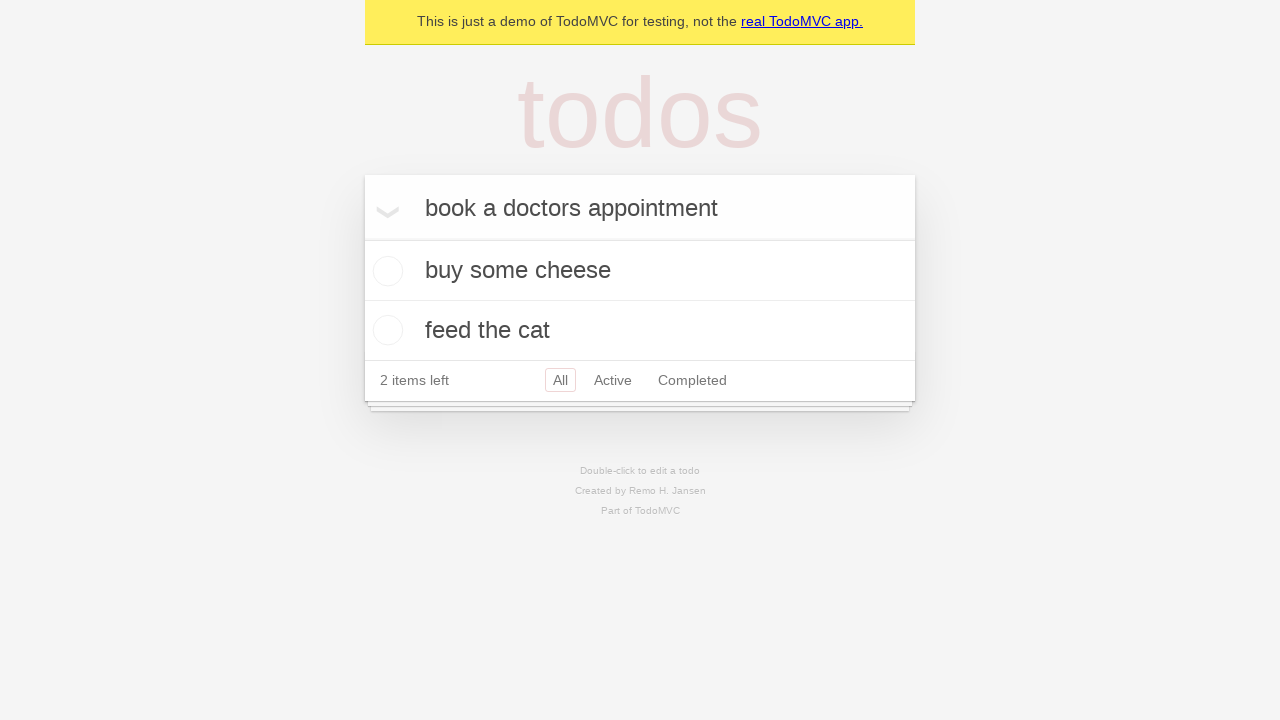

Pressed Enter to add todo 'book a doctors appointment' on internal:attr=[placeholder="What needs to be done?"i]
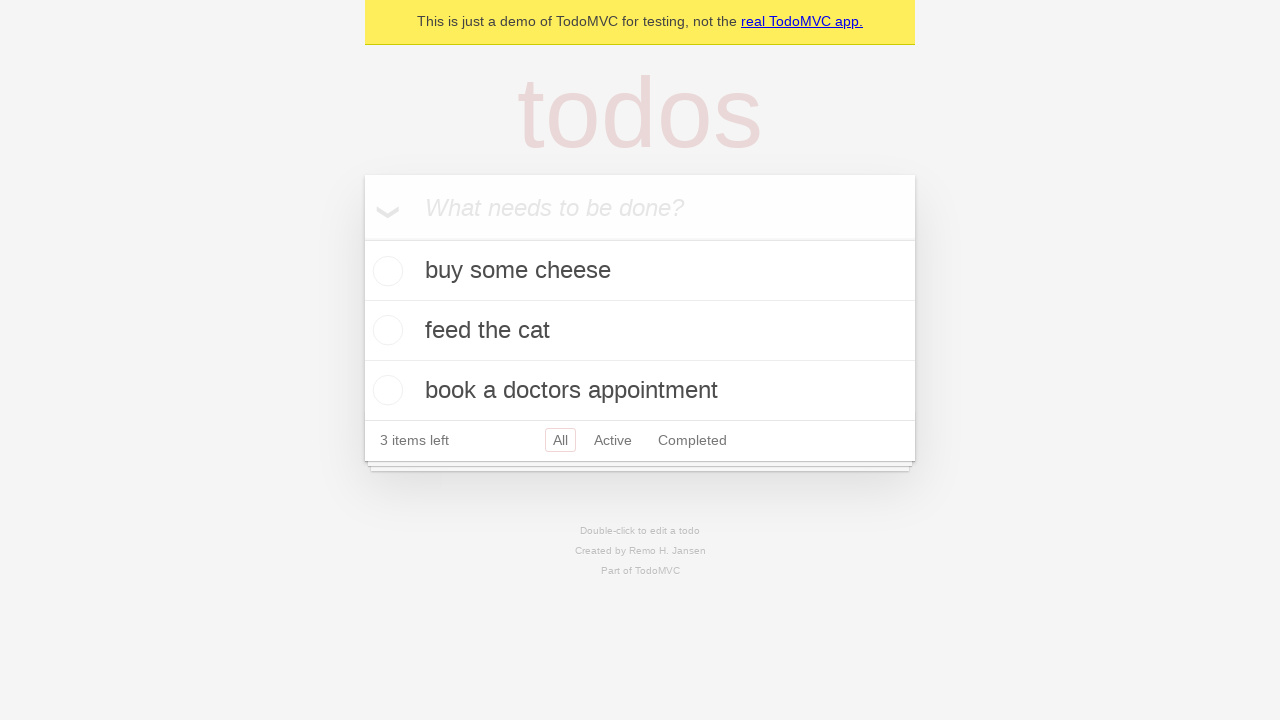

Checked the first todo item at (385, 271) on .todo-list li .toggle >> nth=0
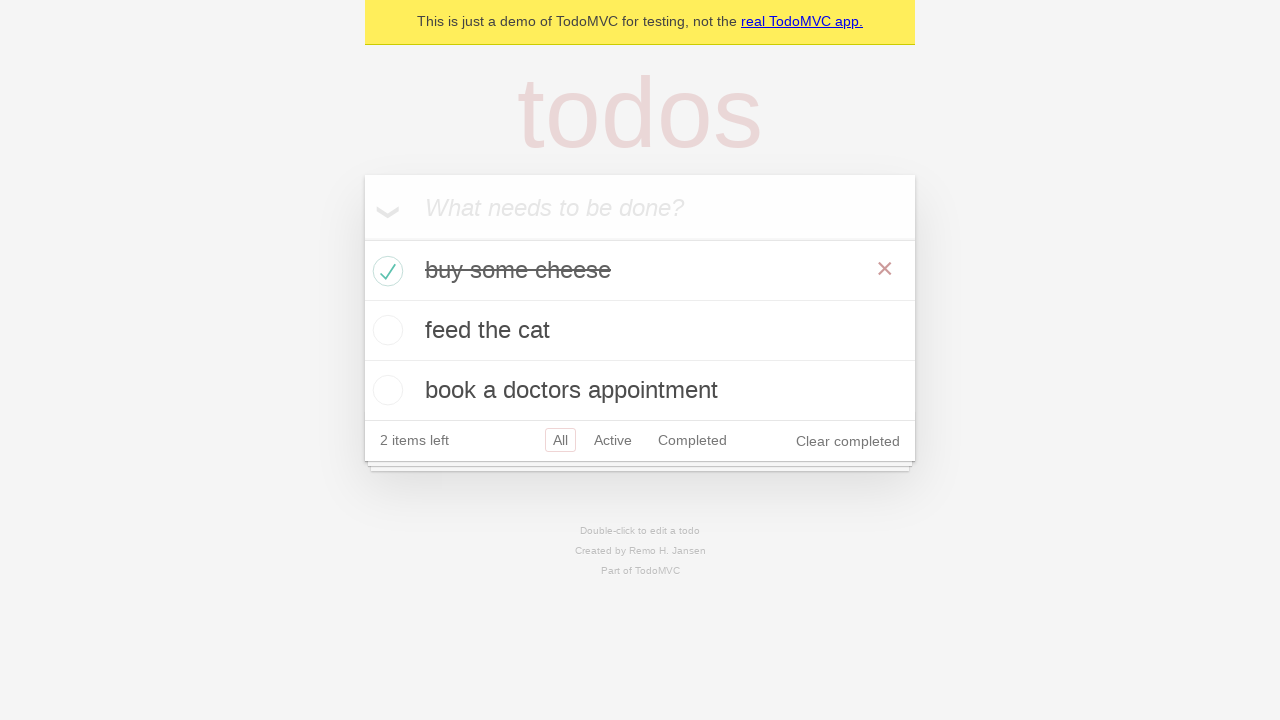

Clicked Clear completed button at (848, 441) on internal:role=button[name="Clear completed"i]
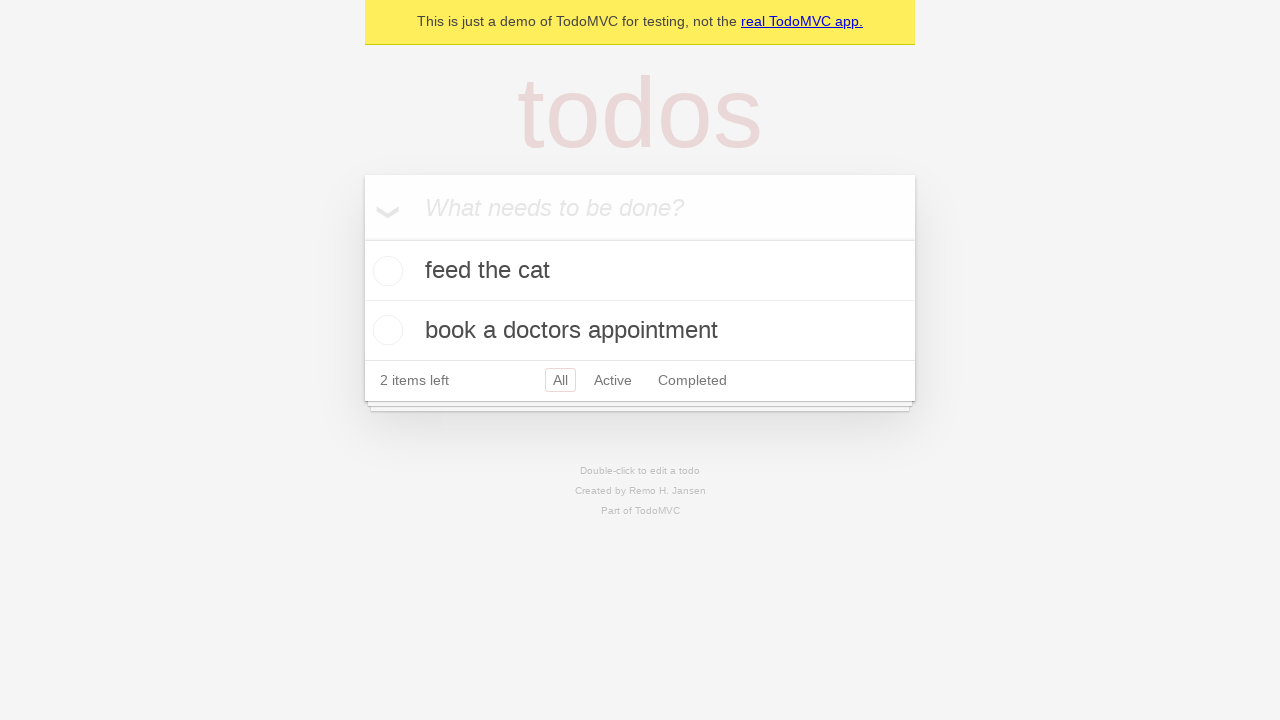

Clear completed button is hidden when no completed items exist
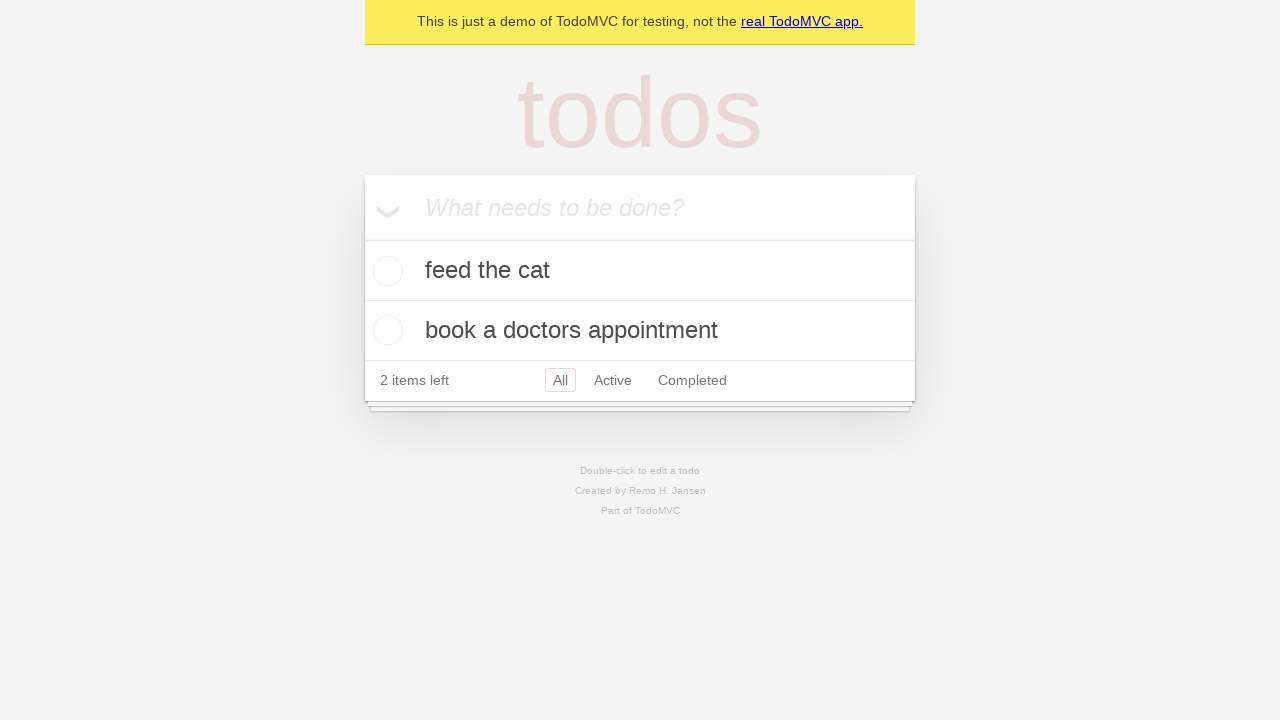

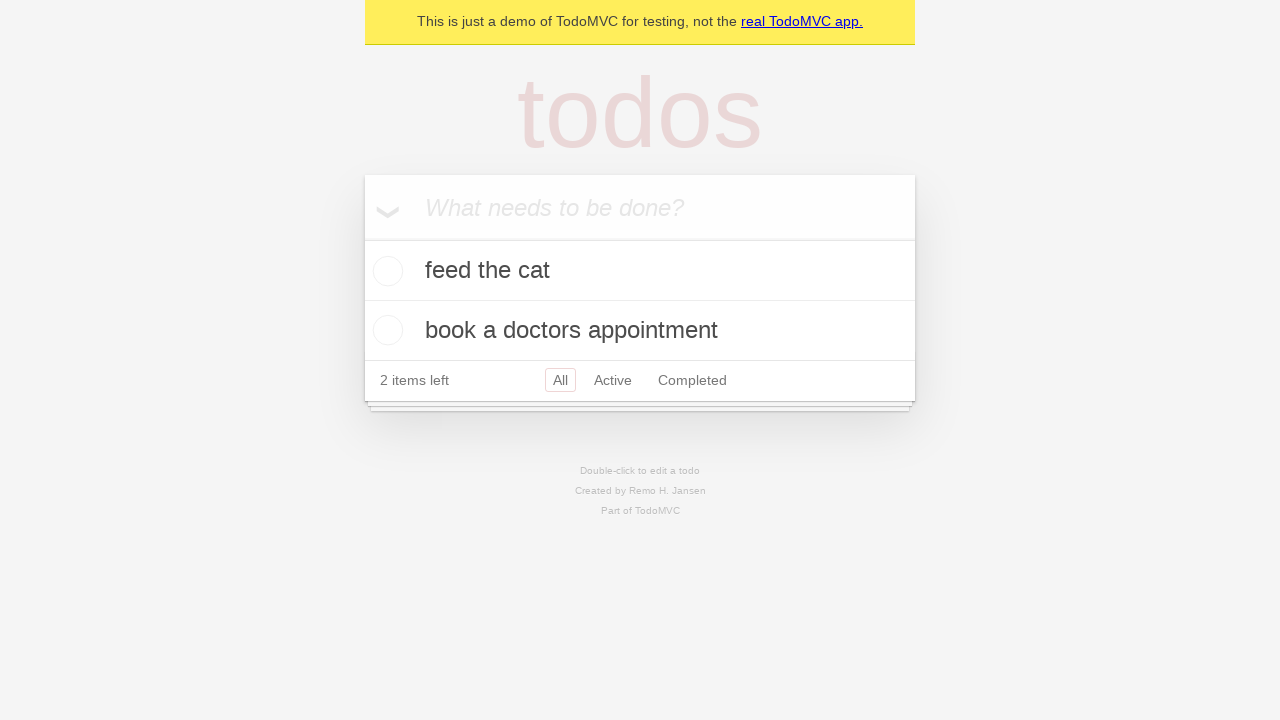